Tests a QR code generation website by entering a URL into the input field and clicking the generate button to create a QR code.

Starting URL: https://qr.quel.jp/url.php

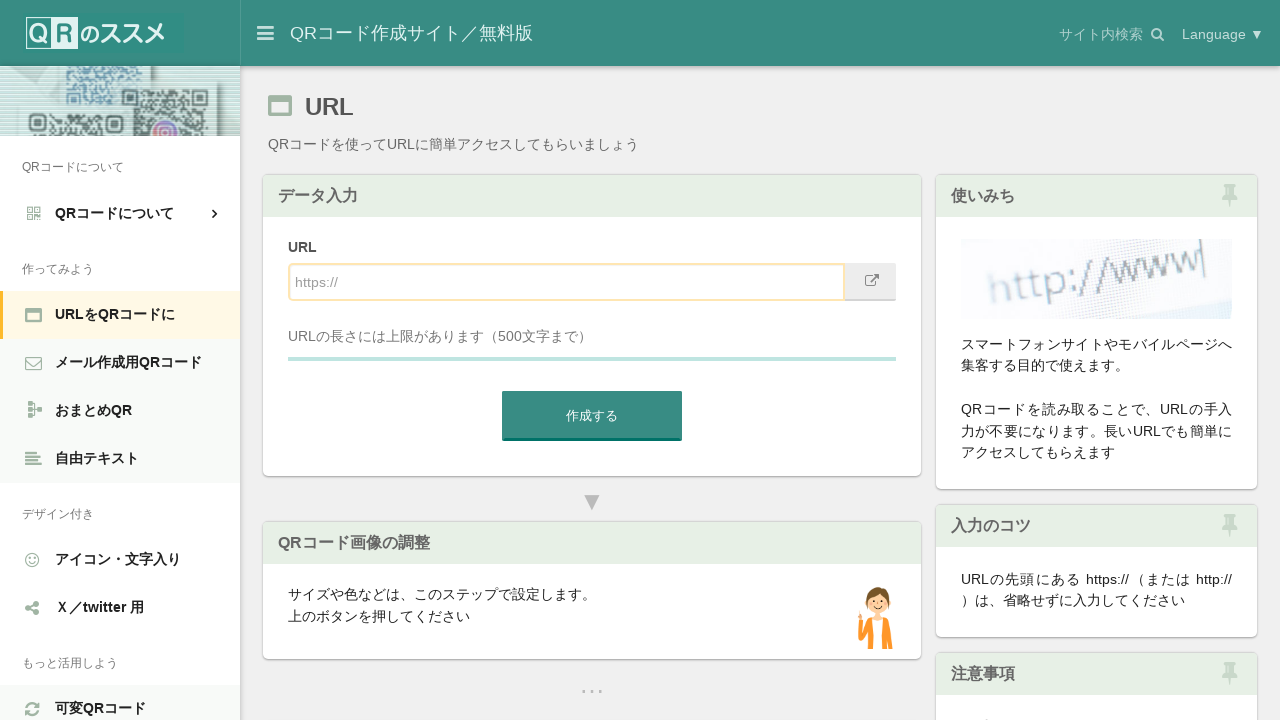

Data input field loaded and is available
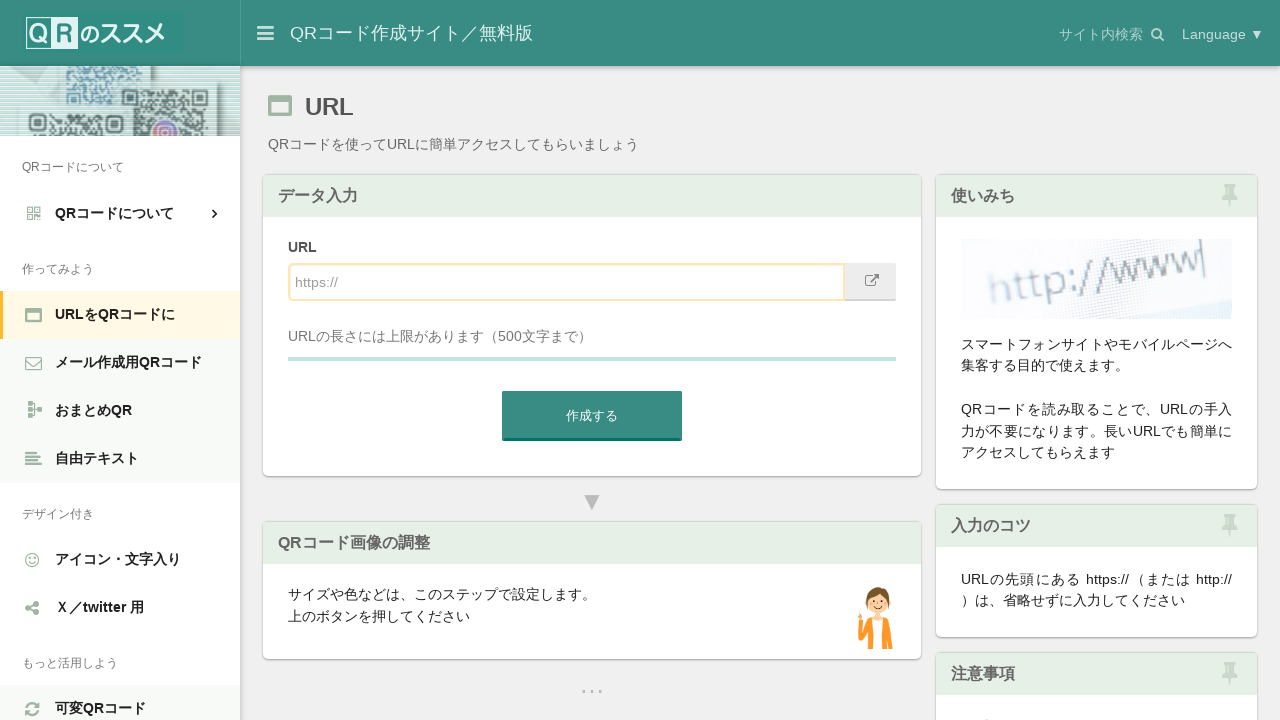

Entered URL 'https://test' into the data input field on #txtdata
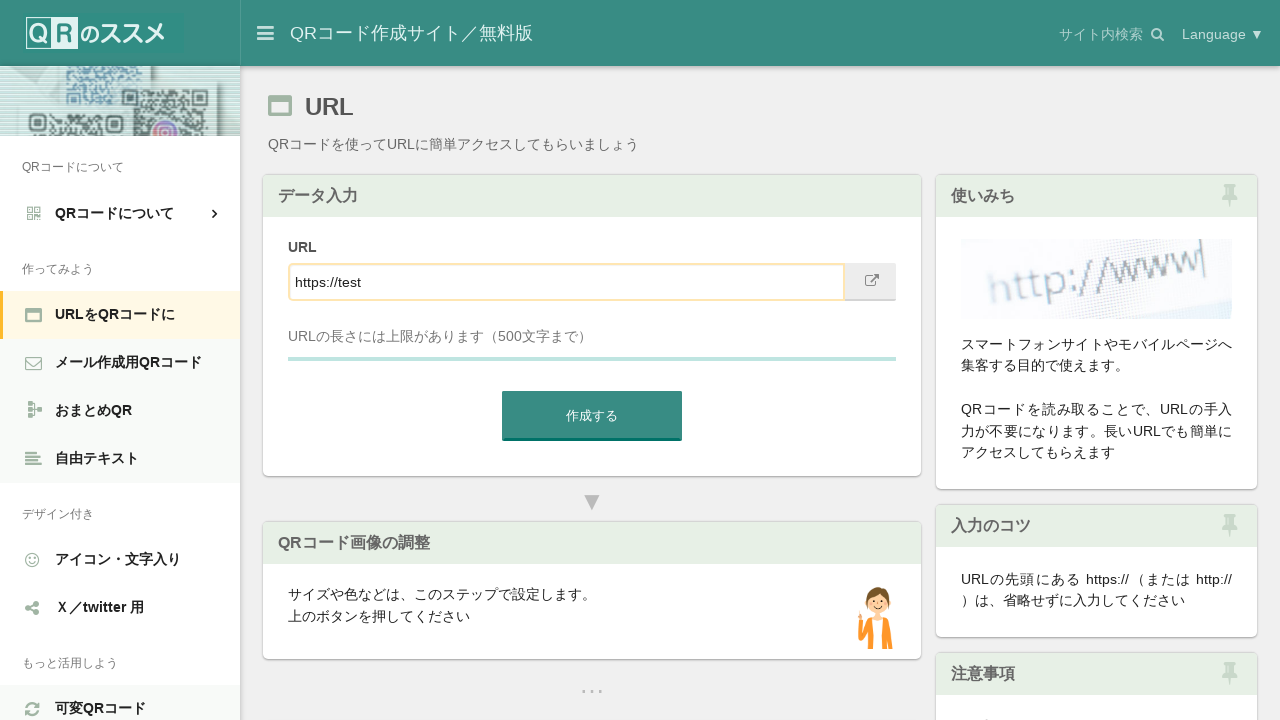

Clicked the generate QR code button at (592, 416) on #btn_make
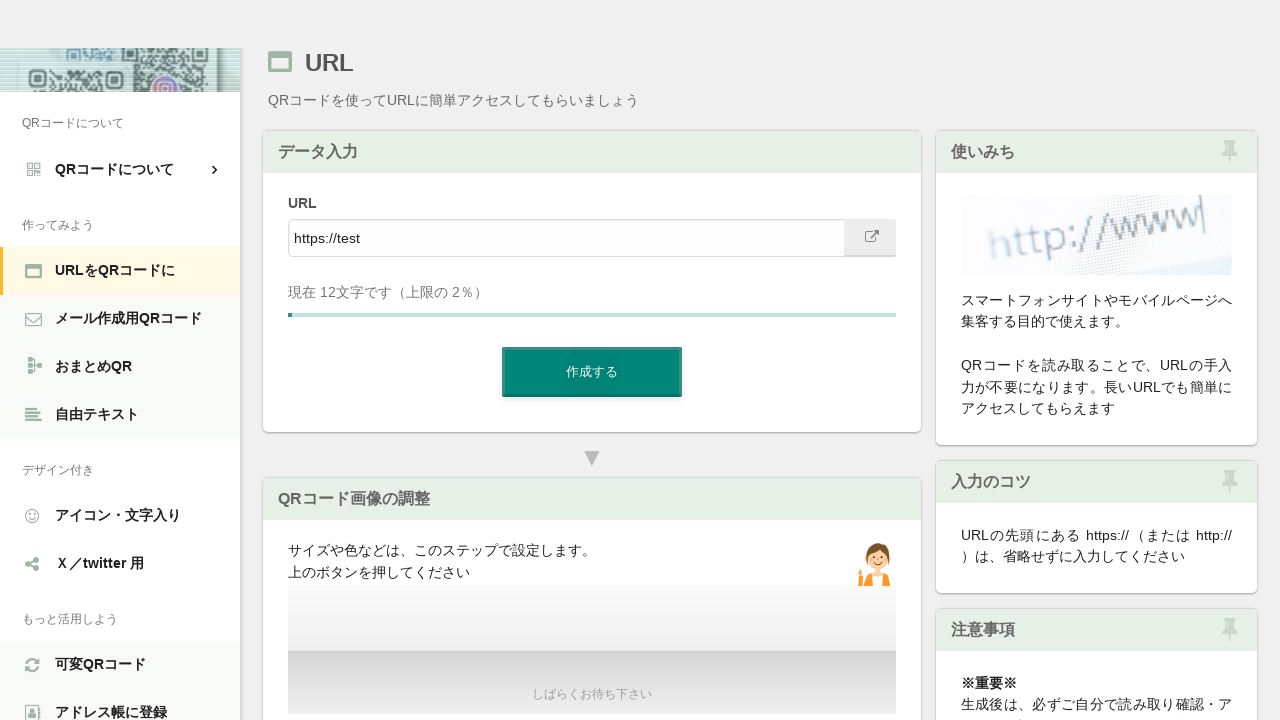

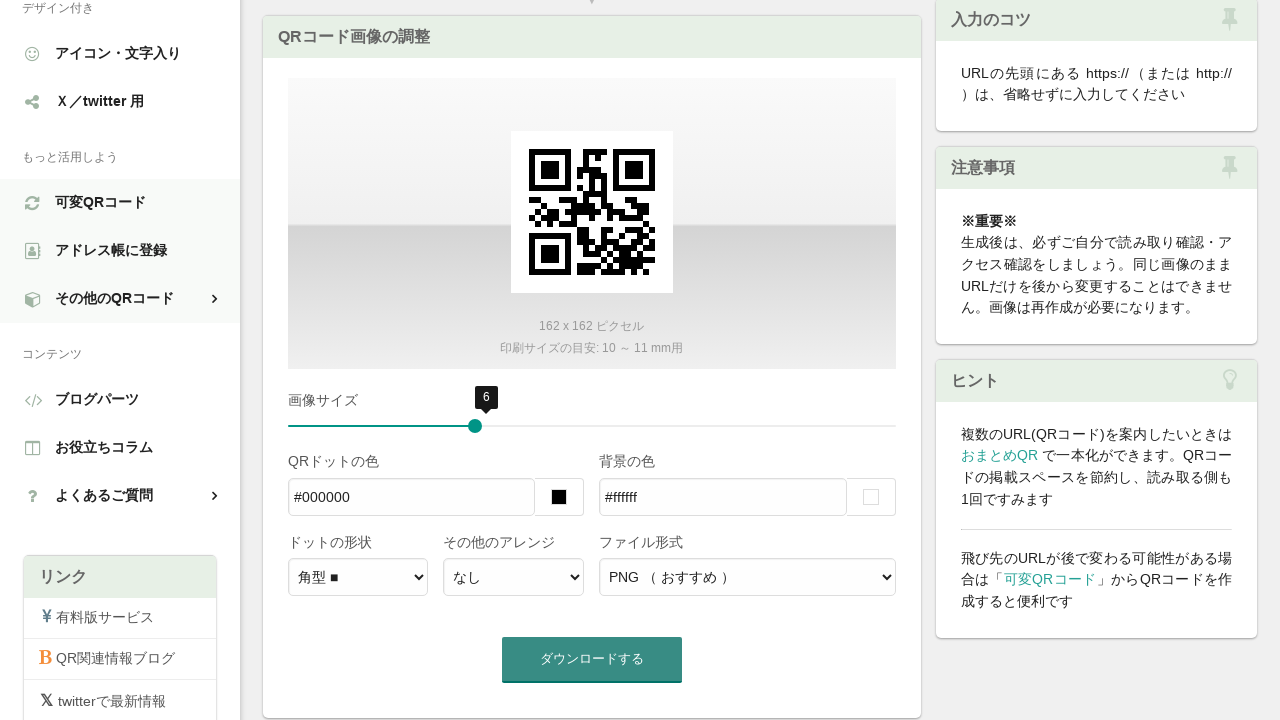